Tests resizing a resizable box by dragging its resize handle to increase the size from 200px to 500px width

Starting URL: https://demoqa.com/resizable

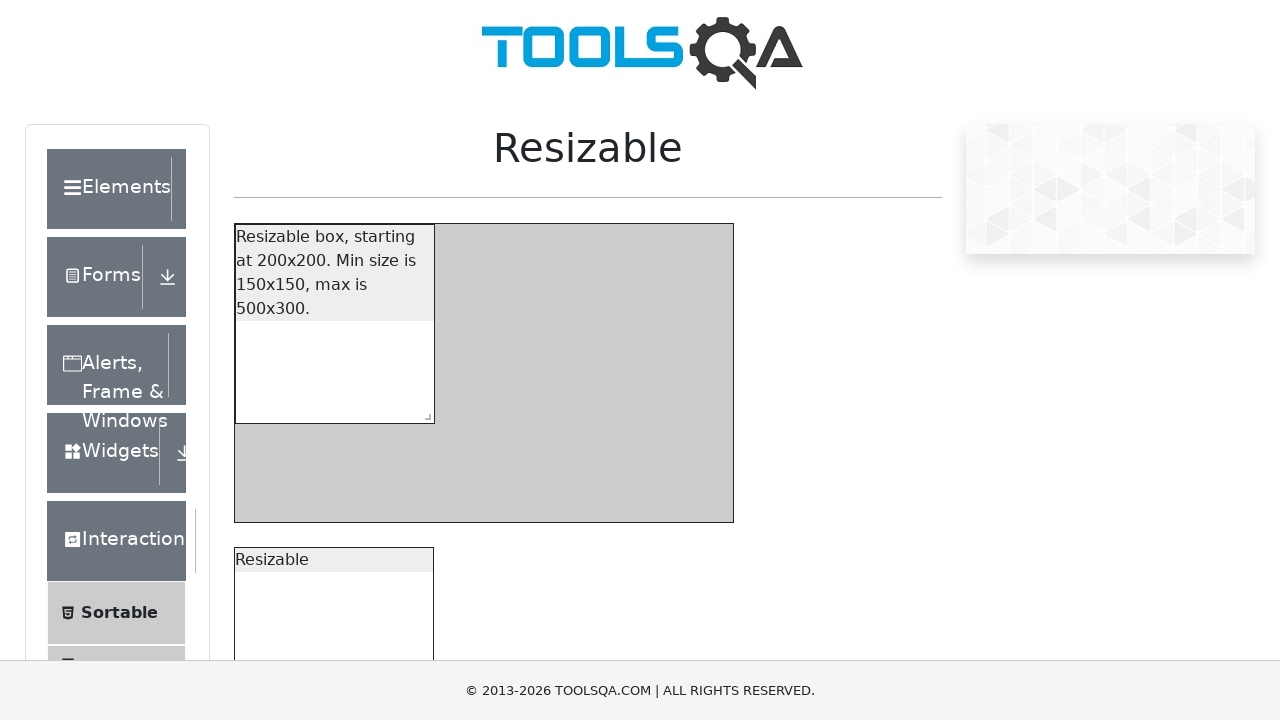

Resizable box element became visible
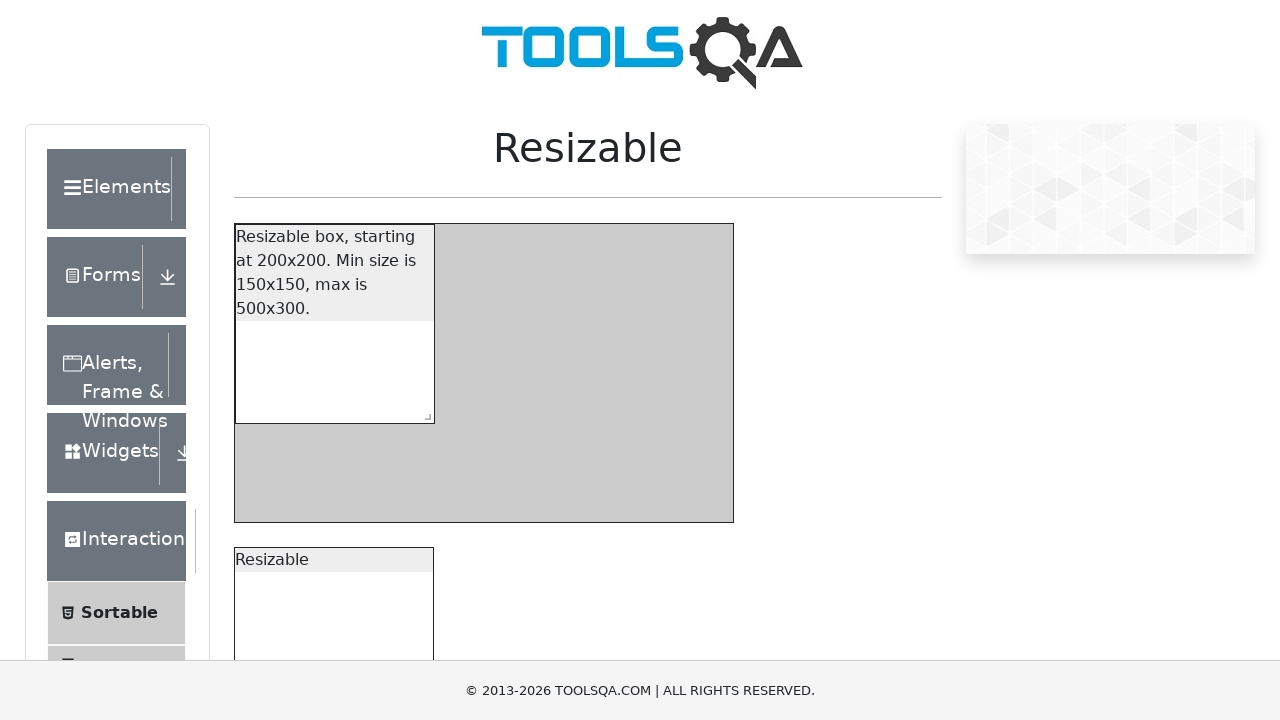

Located the resize handle in the bottom-right corner
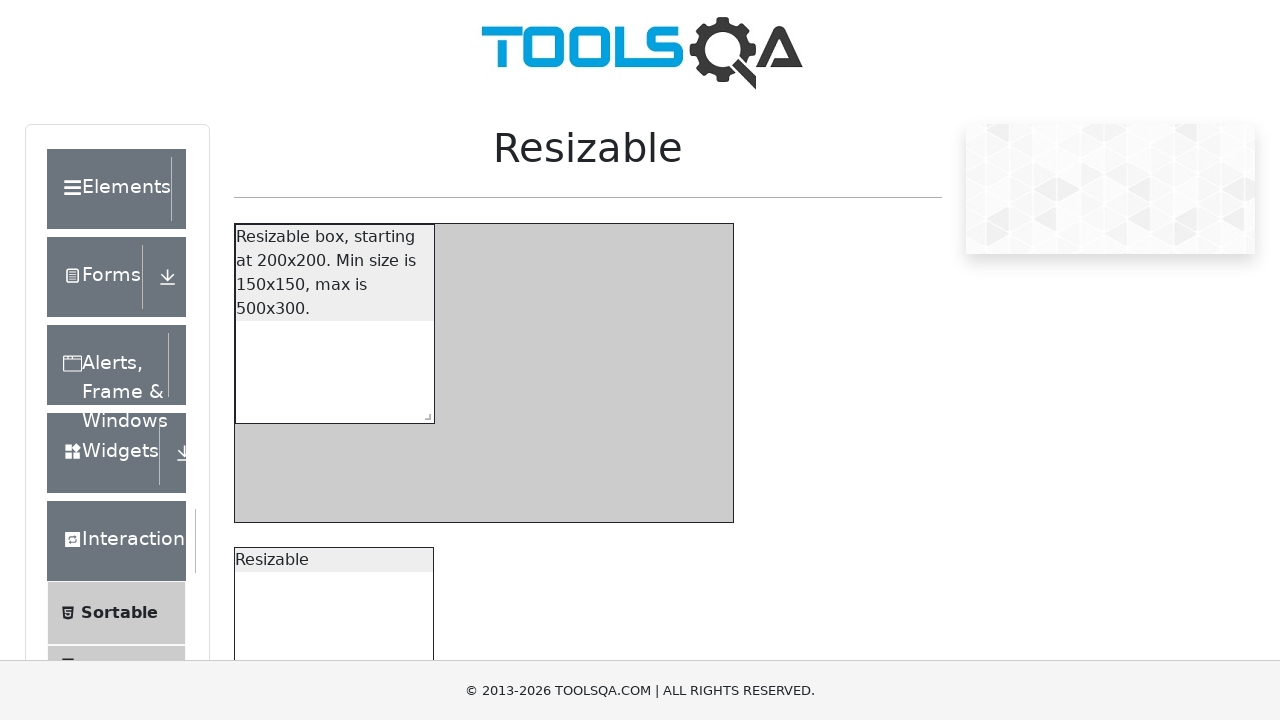

Retrieved bounding box coordinates of the resize handle
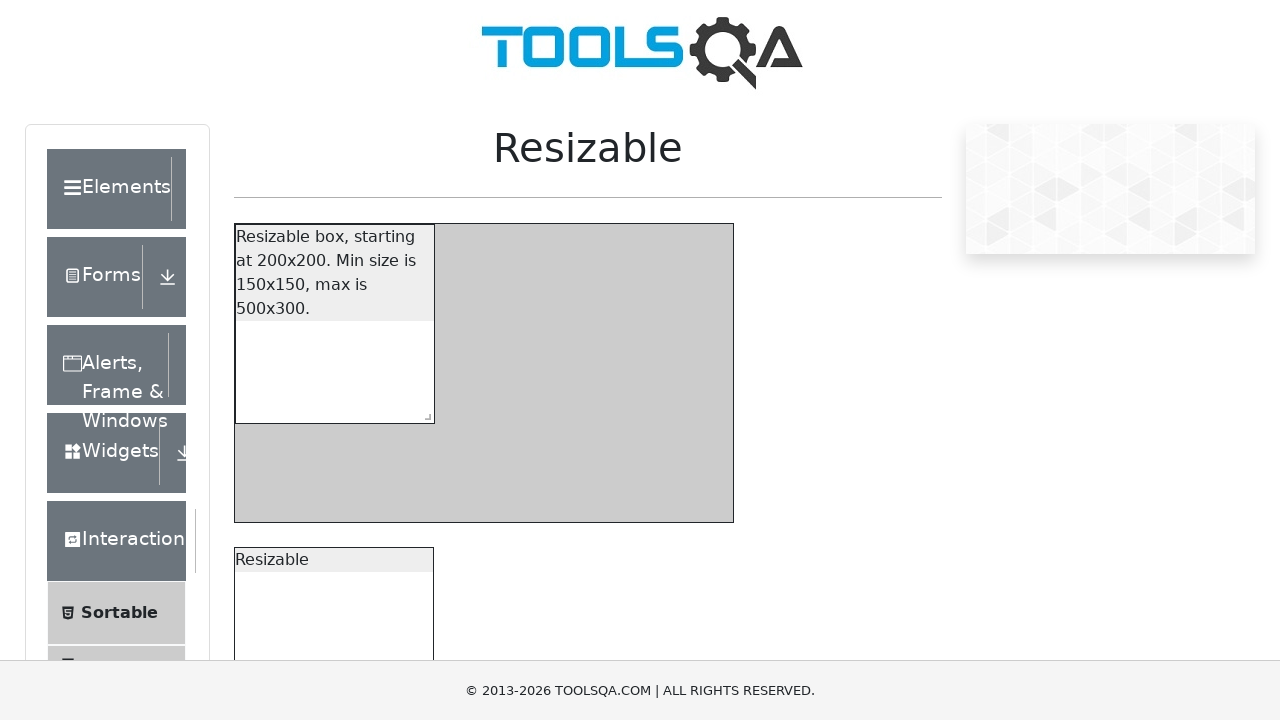

Moved mouse to the center of the resize handle at (424, 413)
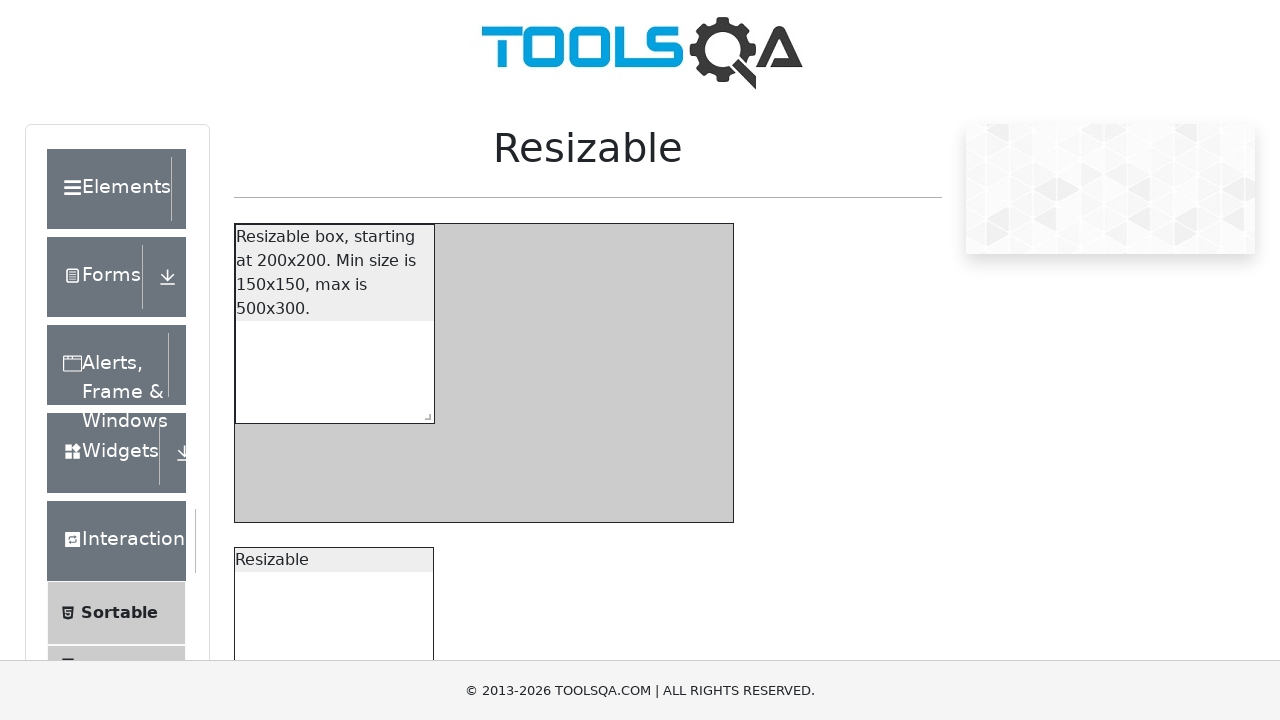

Pressed mouse button down to start dragging at (424, 413)
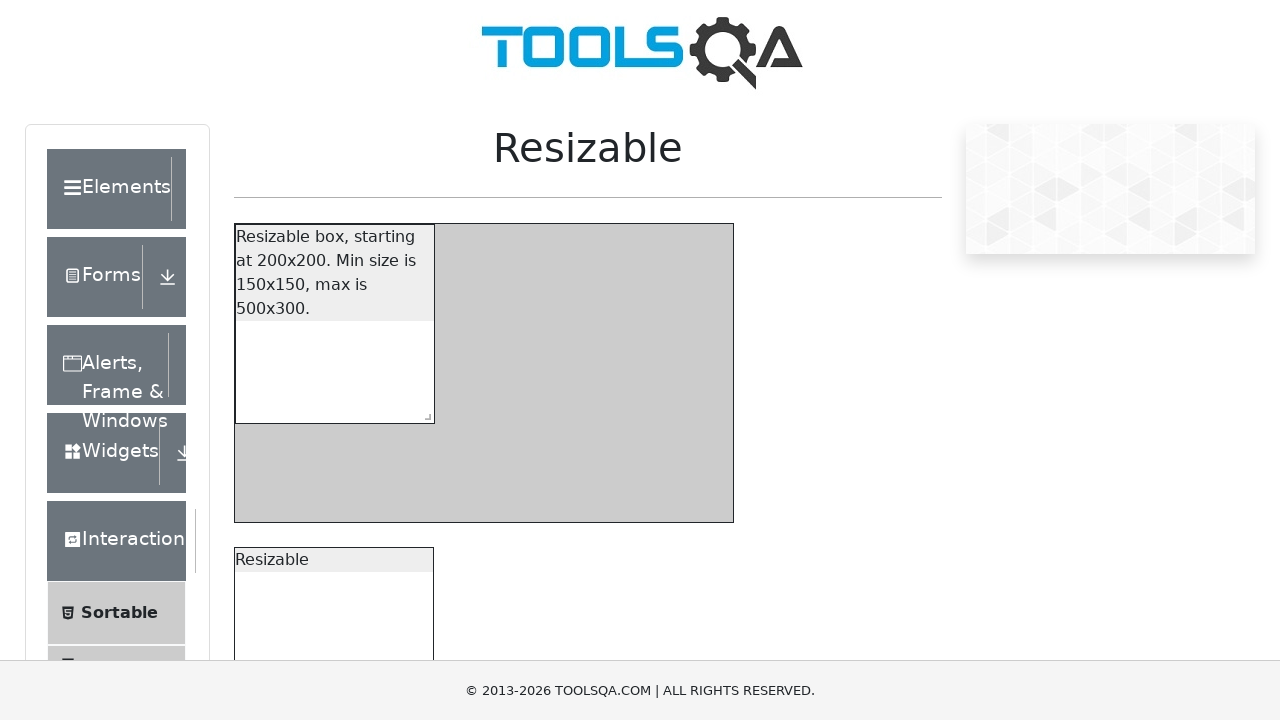

Dragged resize handle 300px right and 100px down to increase box size at (724, 513)
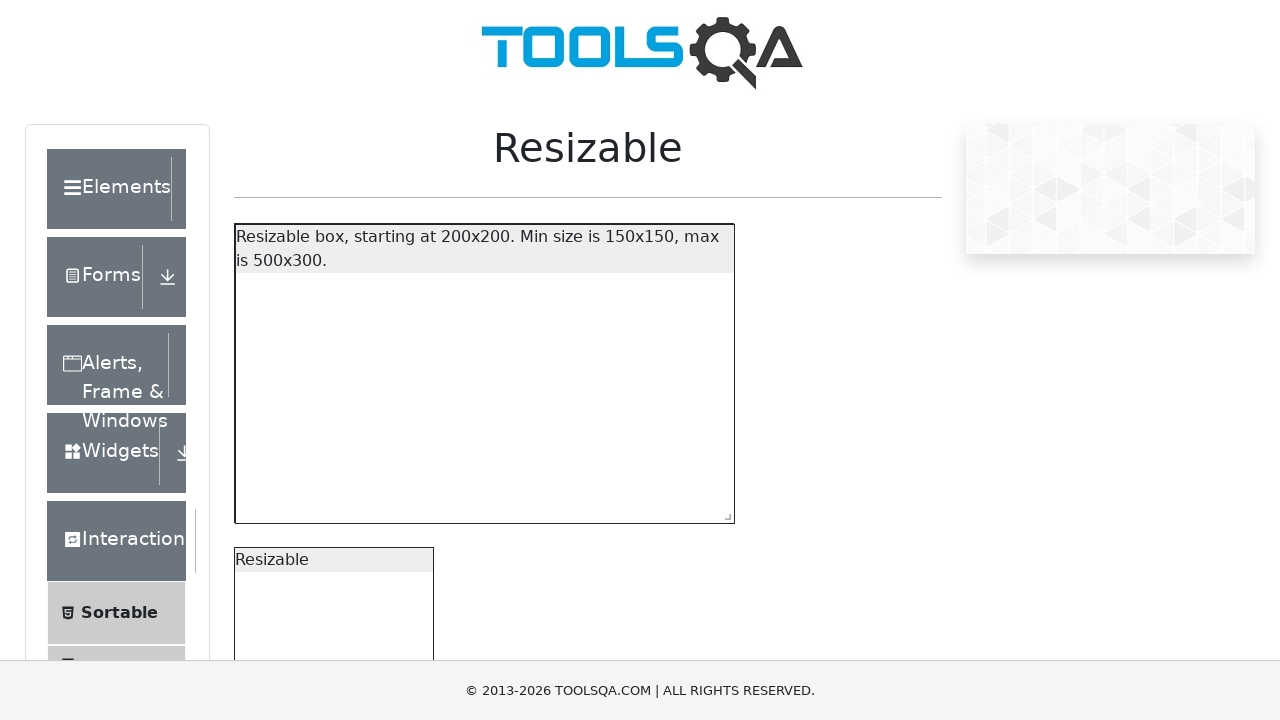

Released mouse button to complete the resize action at (724, 513)
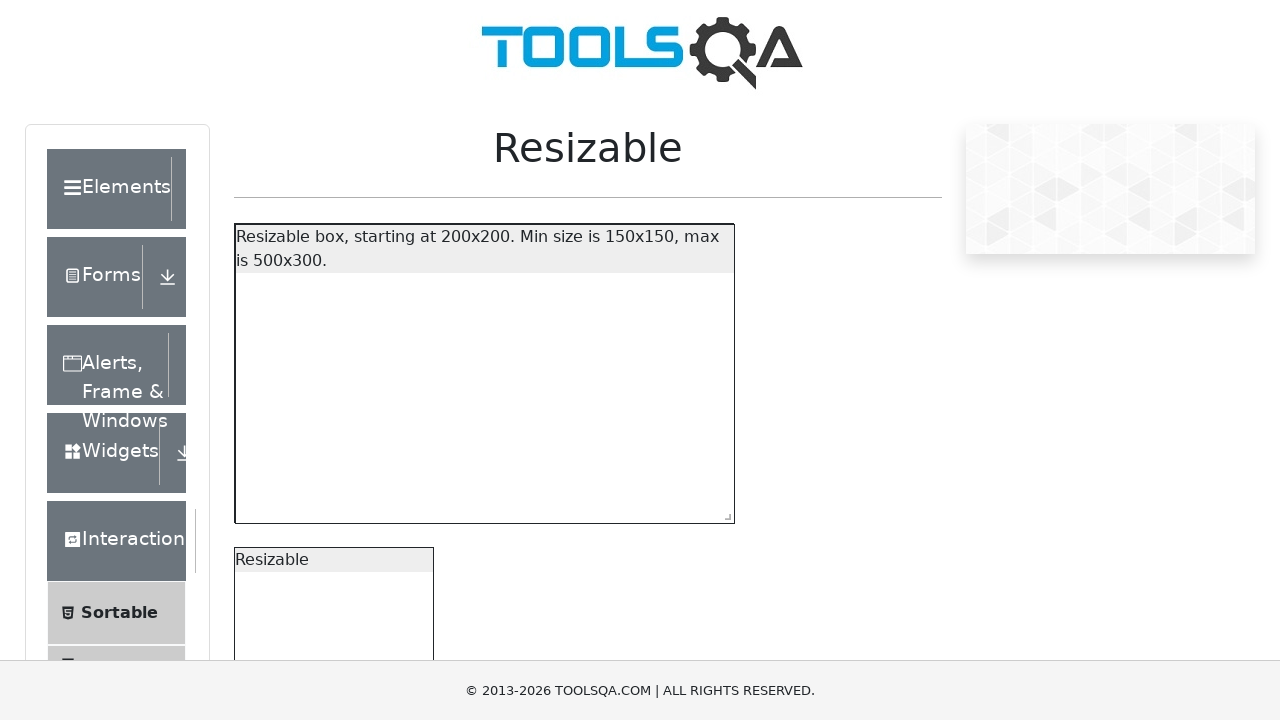

Waited 500ms for resize animation to complete
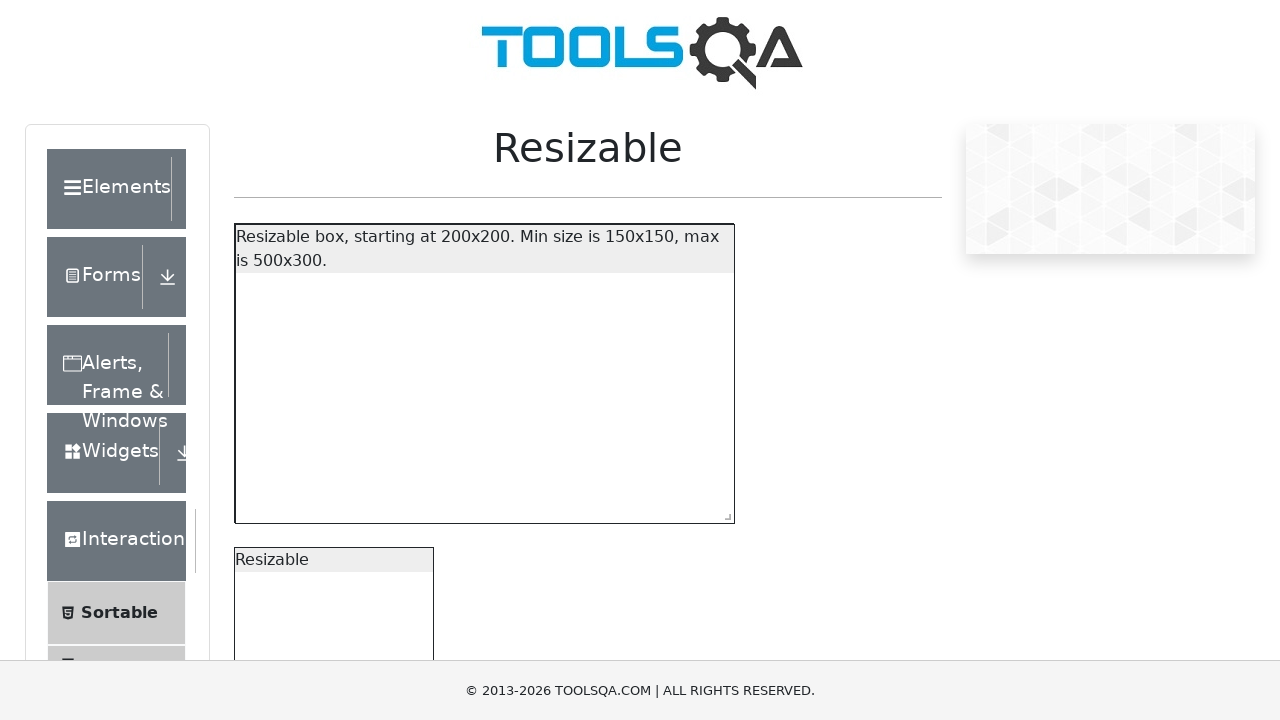

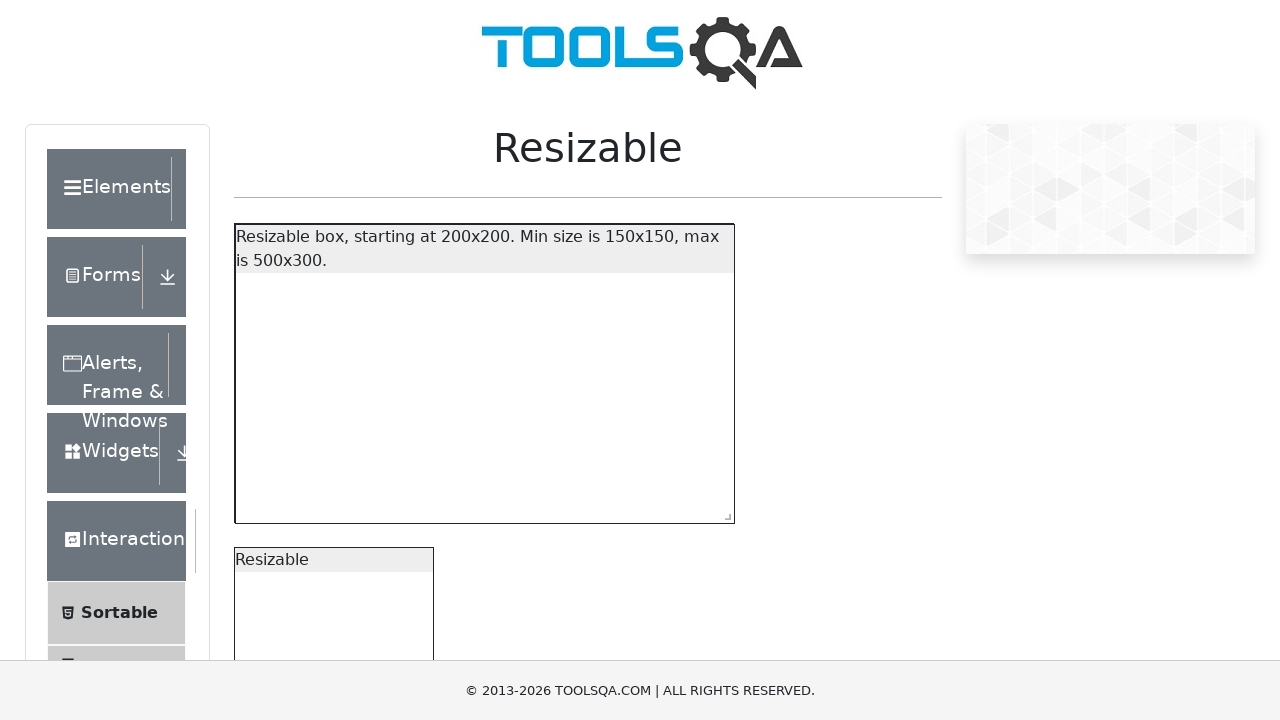